Navigates to Carbon.now.sh with code snippet parameters and exports the code image as PNG by clicking the export menu and selecting PNG export option

Starting URL: https://carbon.now.sh?l=python&code=print%28%22Hello%20World%22%29&bg=rgba%28171%2C184%2C195%2C1%29&t=seti

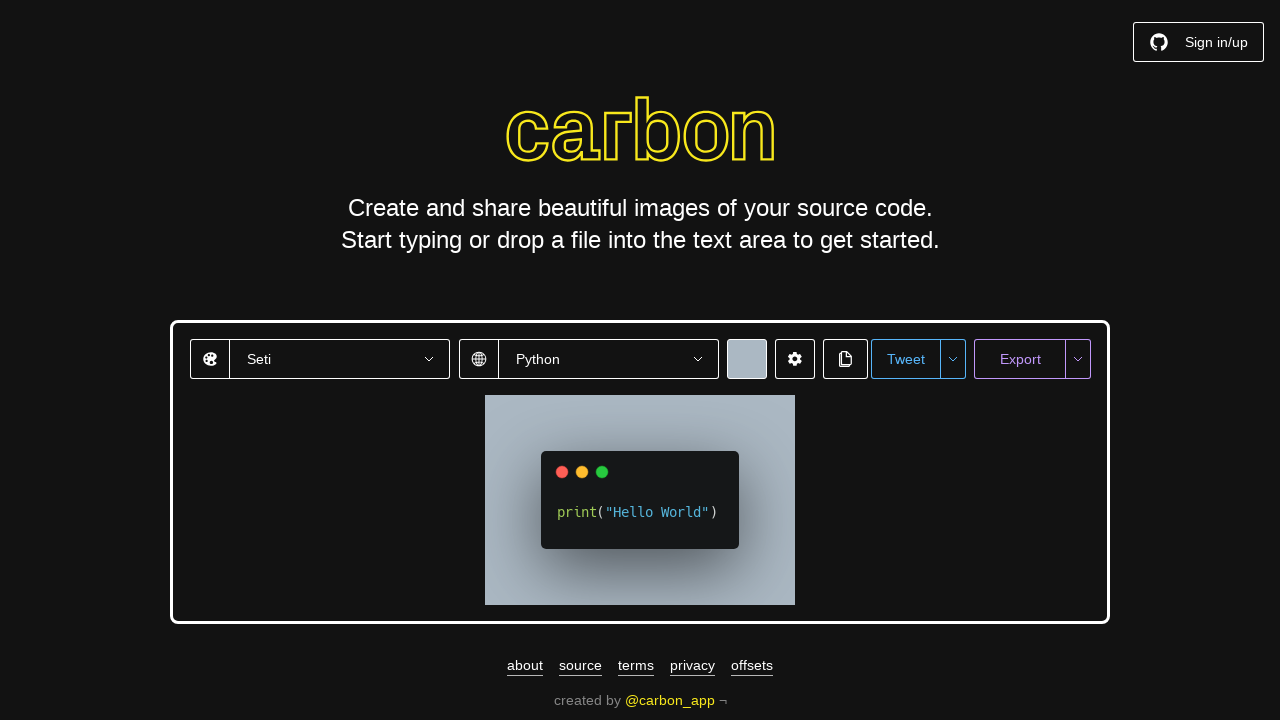

Clicked the export menu button at (1078, 359) on #export-menu
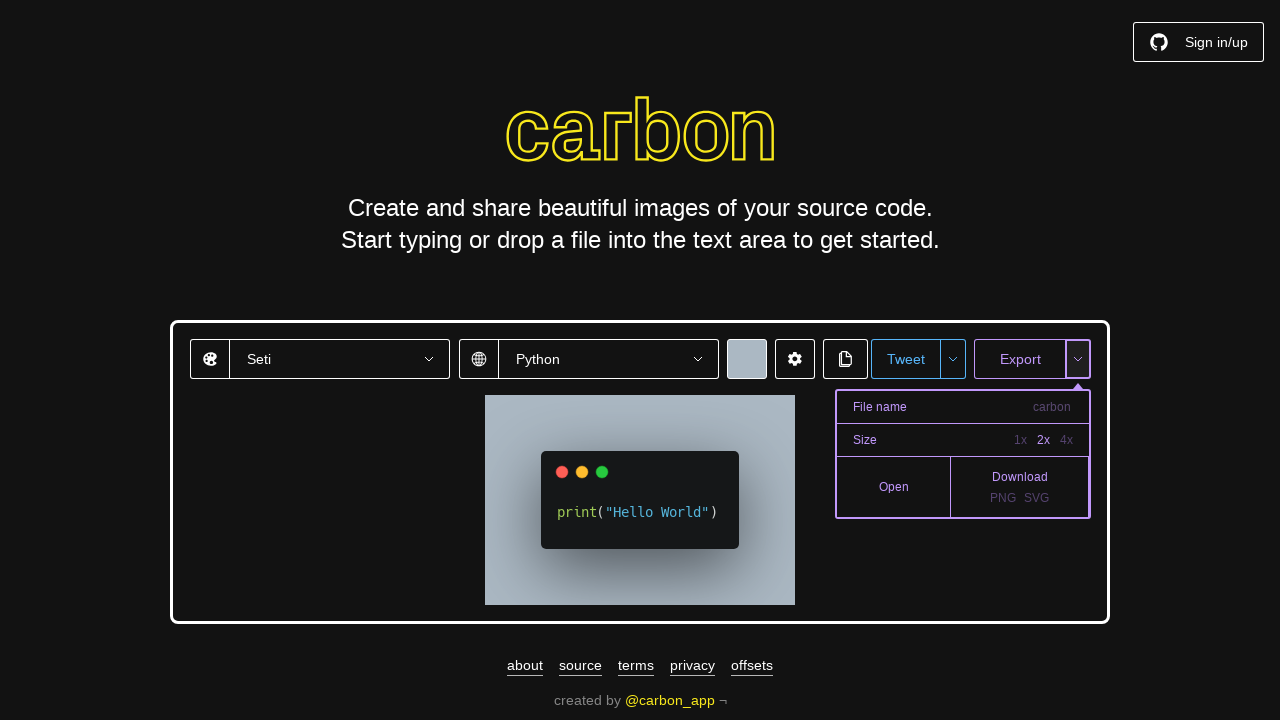

Clicked the PNG export option at (1003, 498) on #export-png
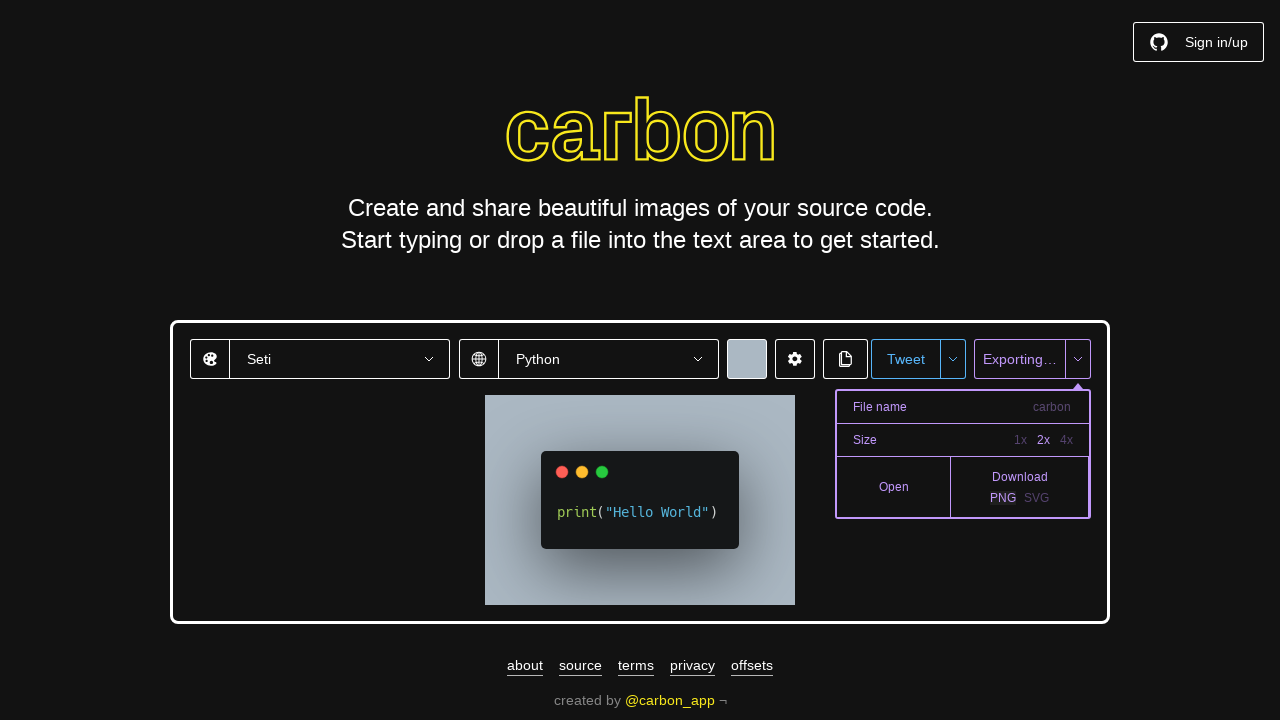

Waited for the download to initiate
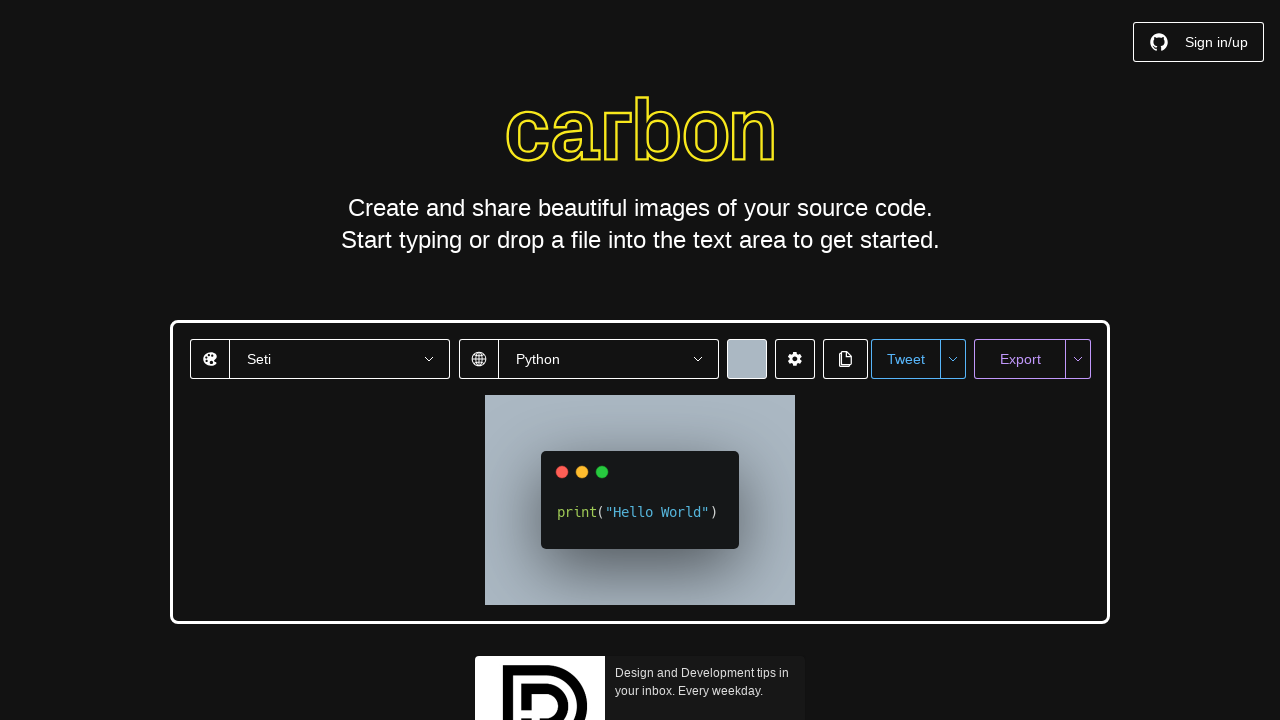

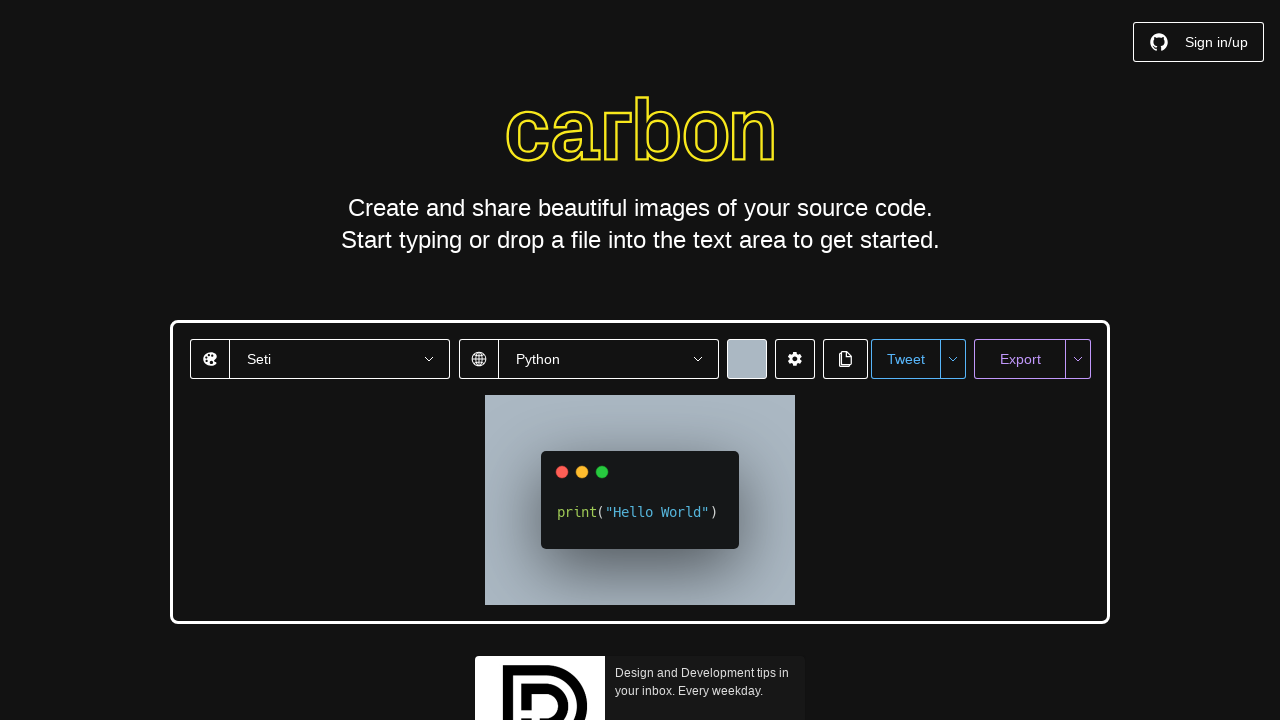